Tests various form interactions on a practice testing website including filling text fields, selecting radio buttons, choosing from dropdowns, checking checkboxes, clicking submit button, and clicking links.

Starting URL: https://www.thetestingworld.com/testings/

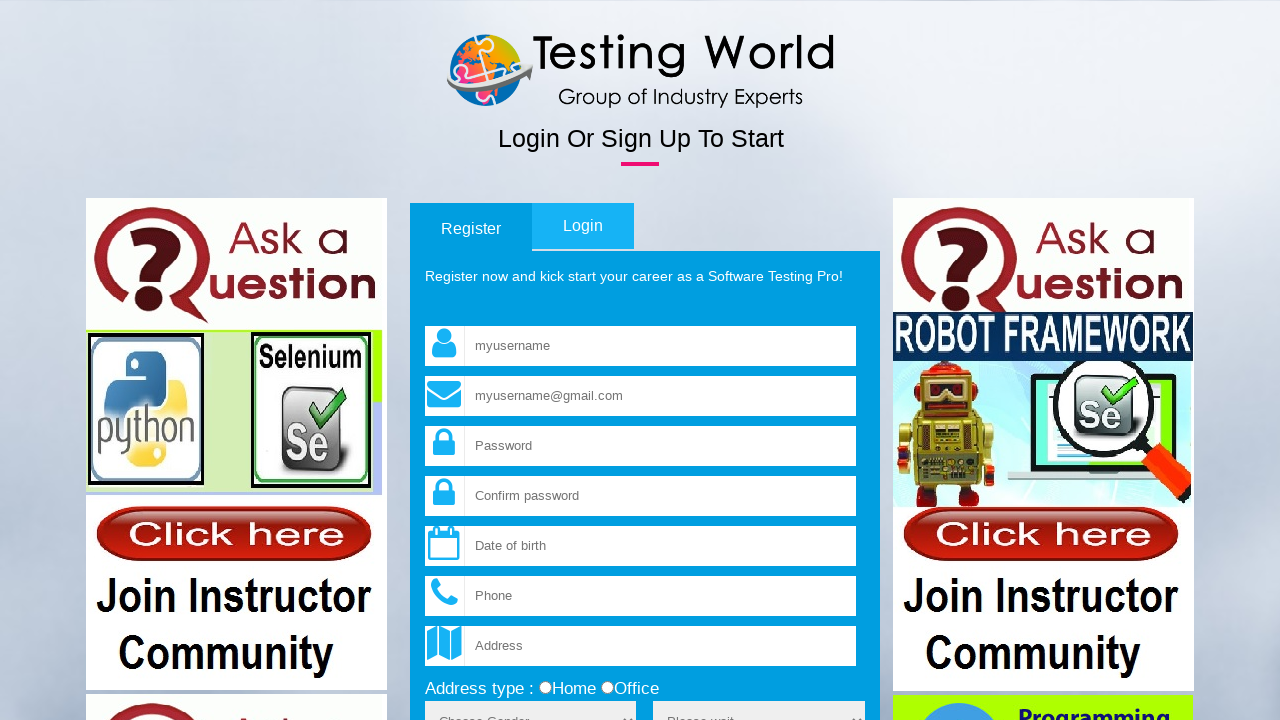

Filled username field with 'hello' on input[name='fld_username']
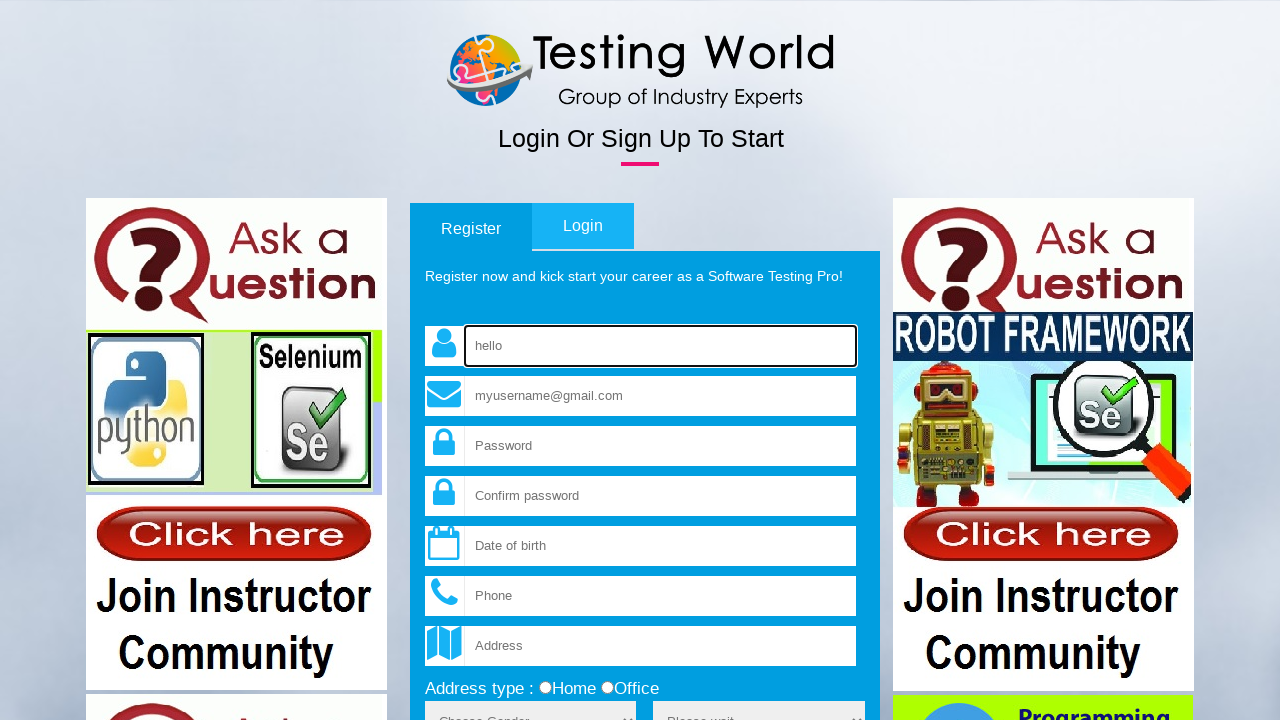

Filled email field with 'testuser2024@example.com' on input[name='fld_email']
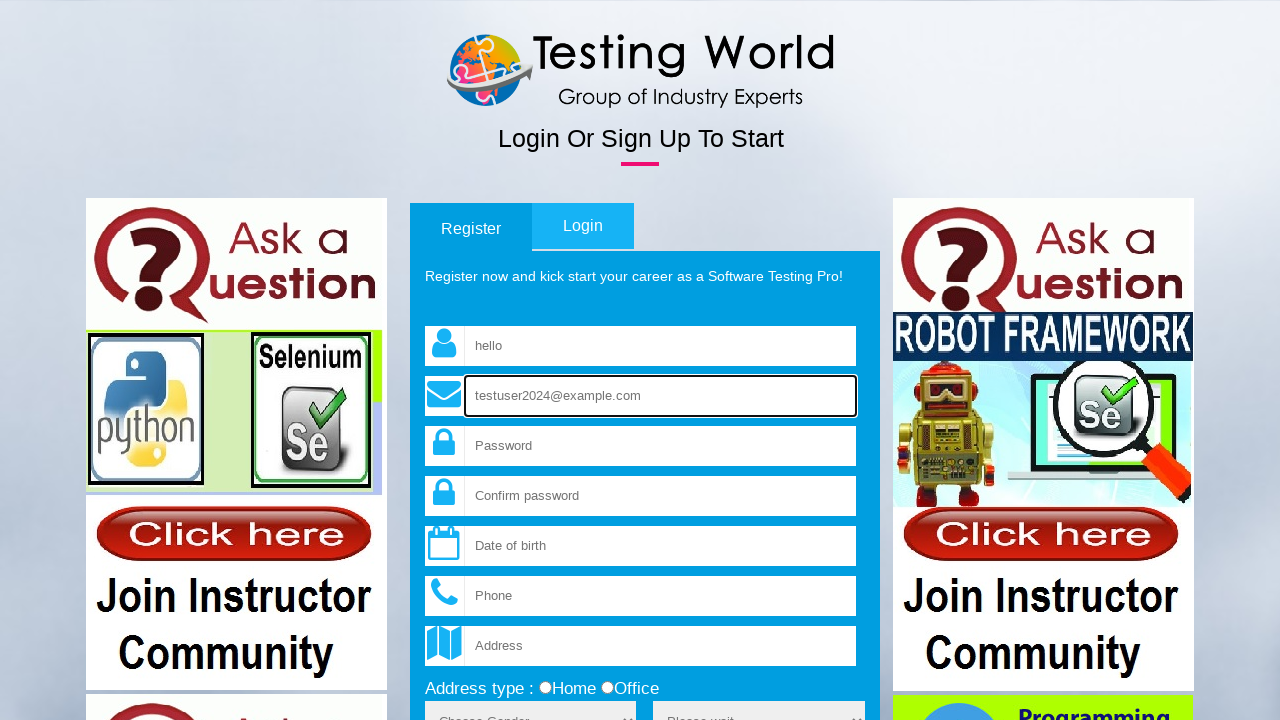

Filled password field with 'securePass456' on input[name='fld_password']
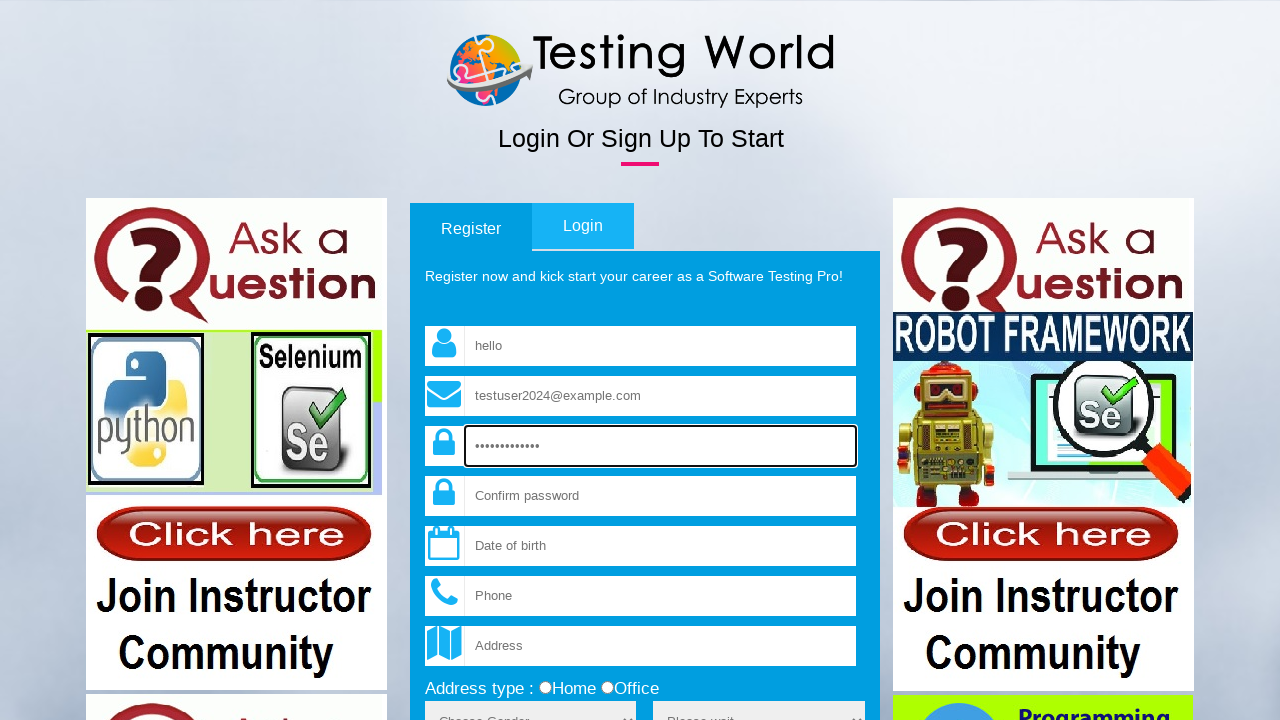

Cleared username field on input[name='fld_username']
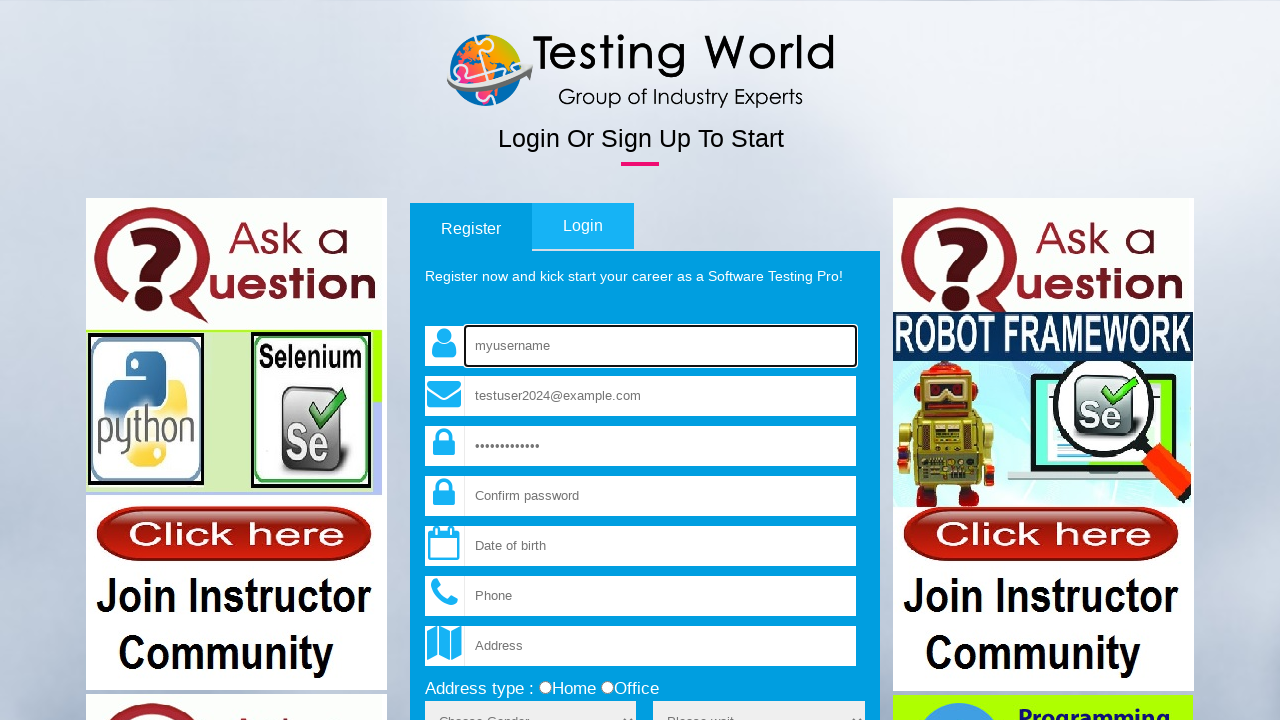

Filled username field with 'usertest789' on input[name='fld_username']
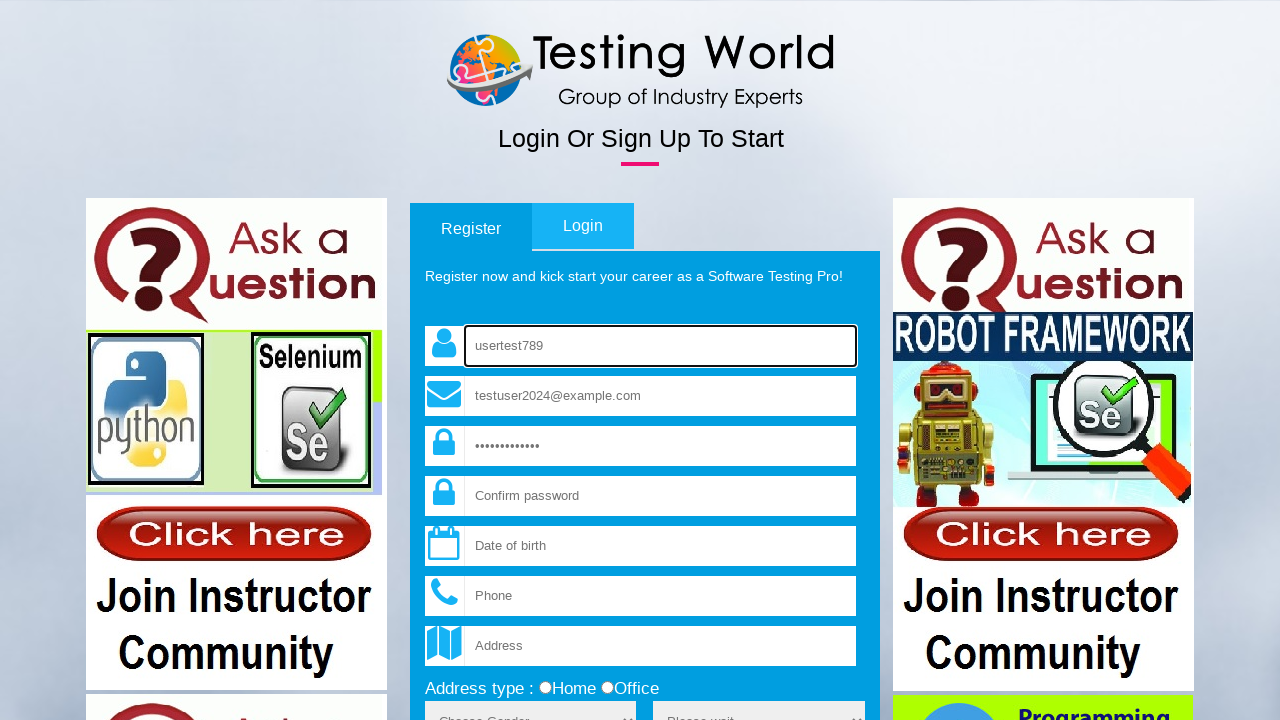

Selected 'office' radio button at (607, 688) on input[value='office']
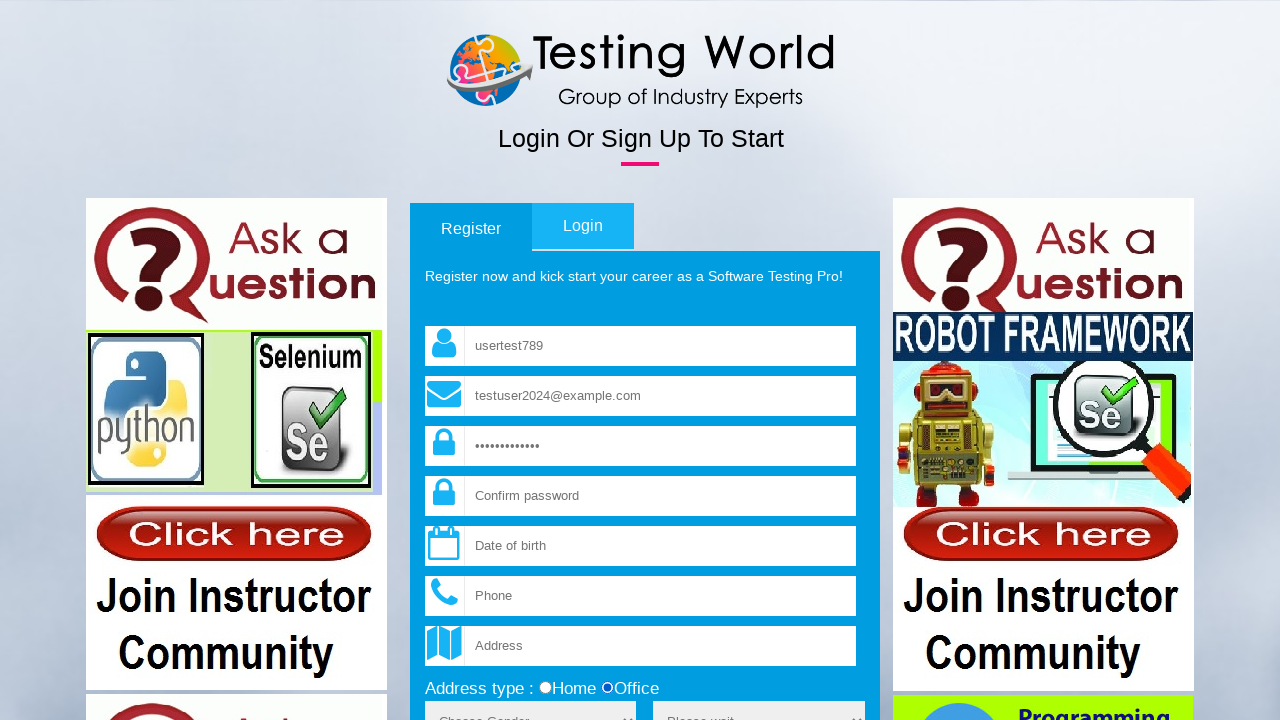

Selected second option from sex dropdown on select[name='sex']
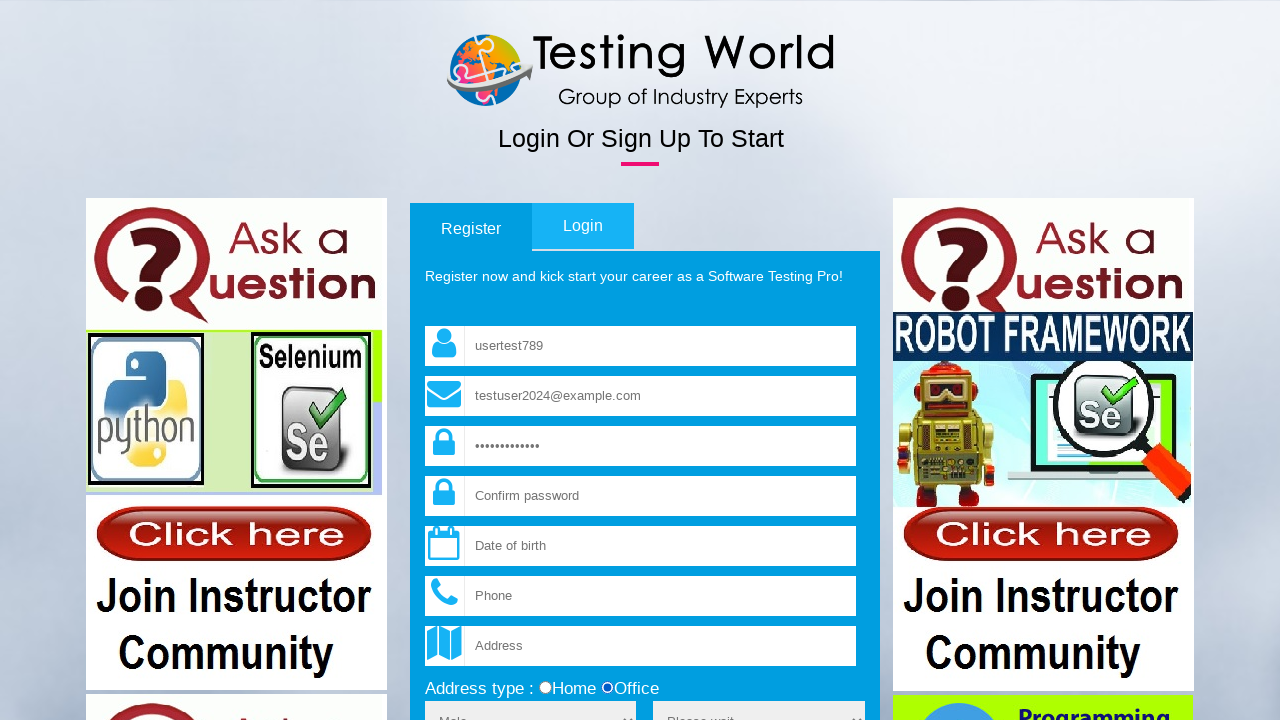

Checked terms and conditions checkbox at (431, 361) on input[name='terms']
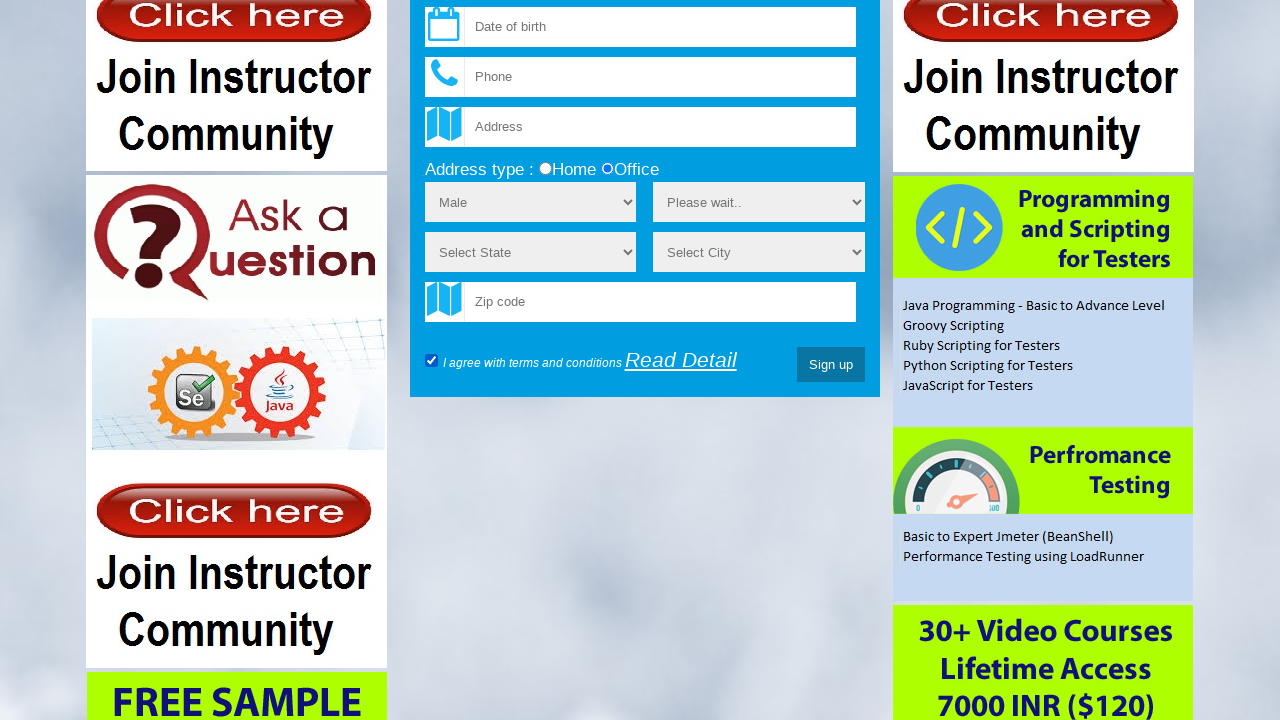

Clicked form submit button at (831, 365) on input[type='submit']
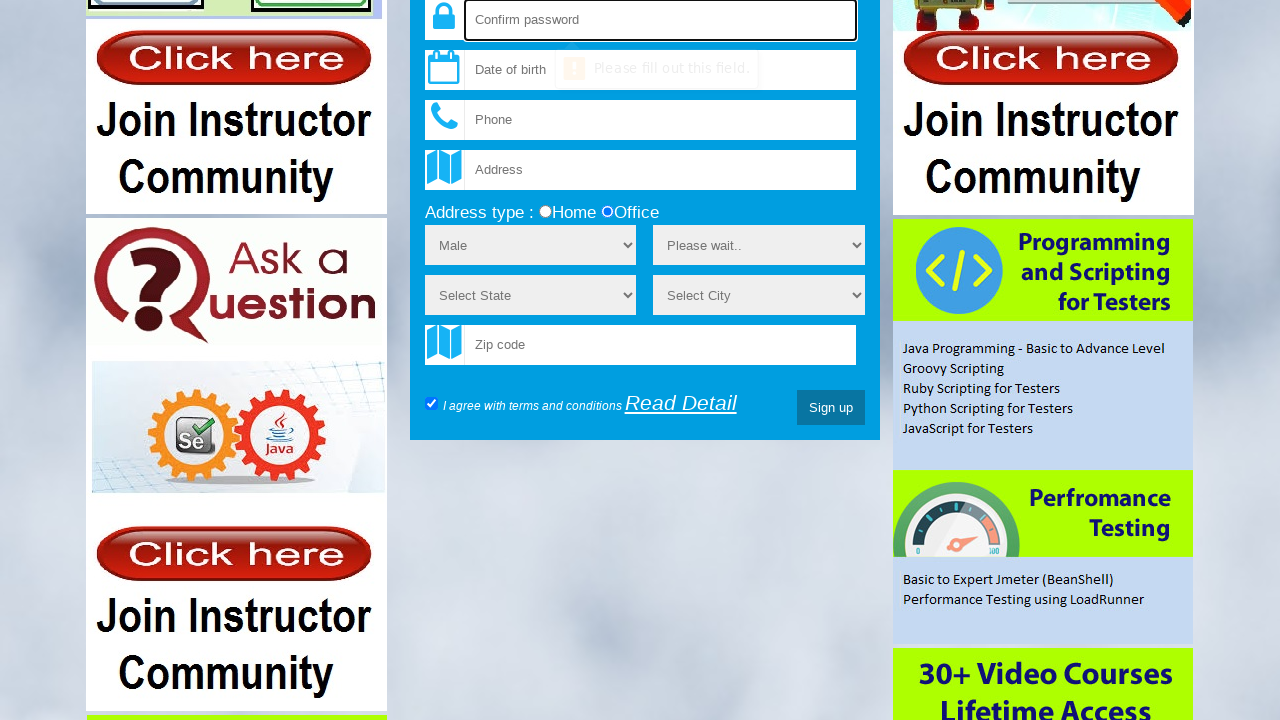

Waited for 'Read Detail' link to load
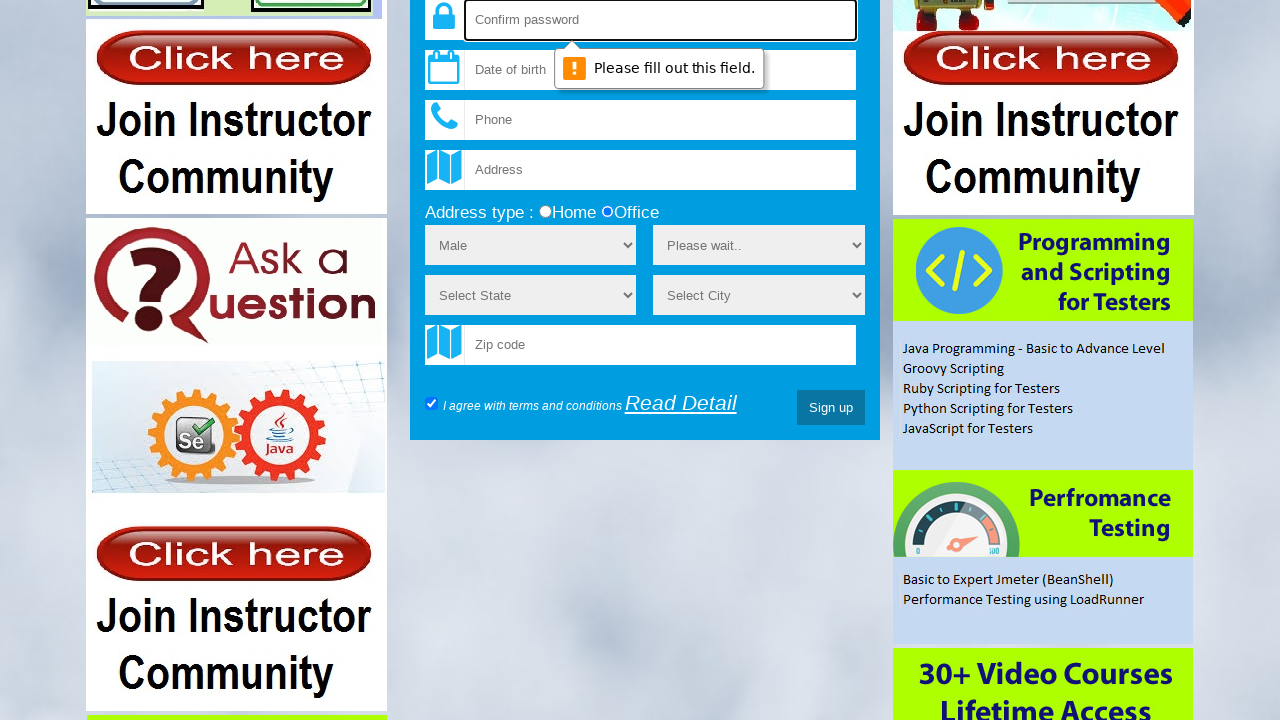

Clicked 'Read Detail' link at (681, 403) on a:has-text('Read Detail')
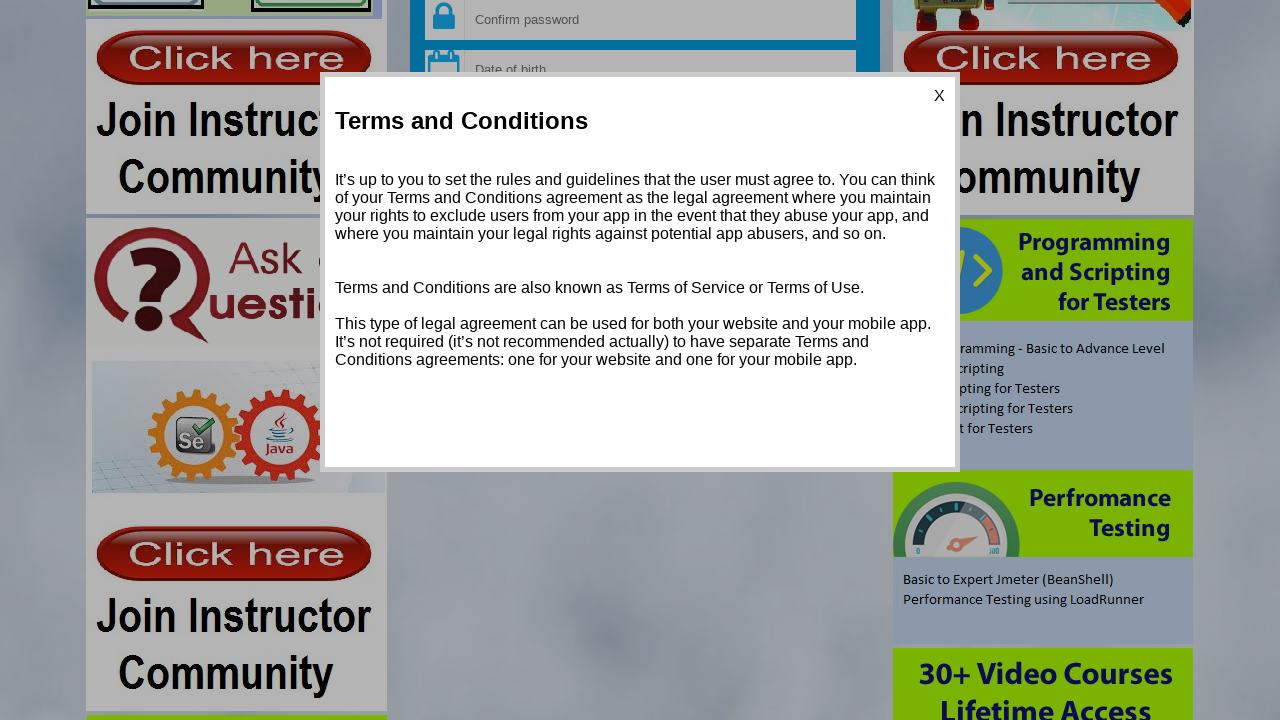

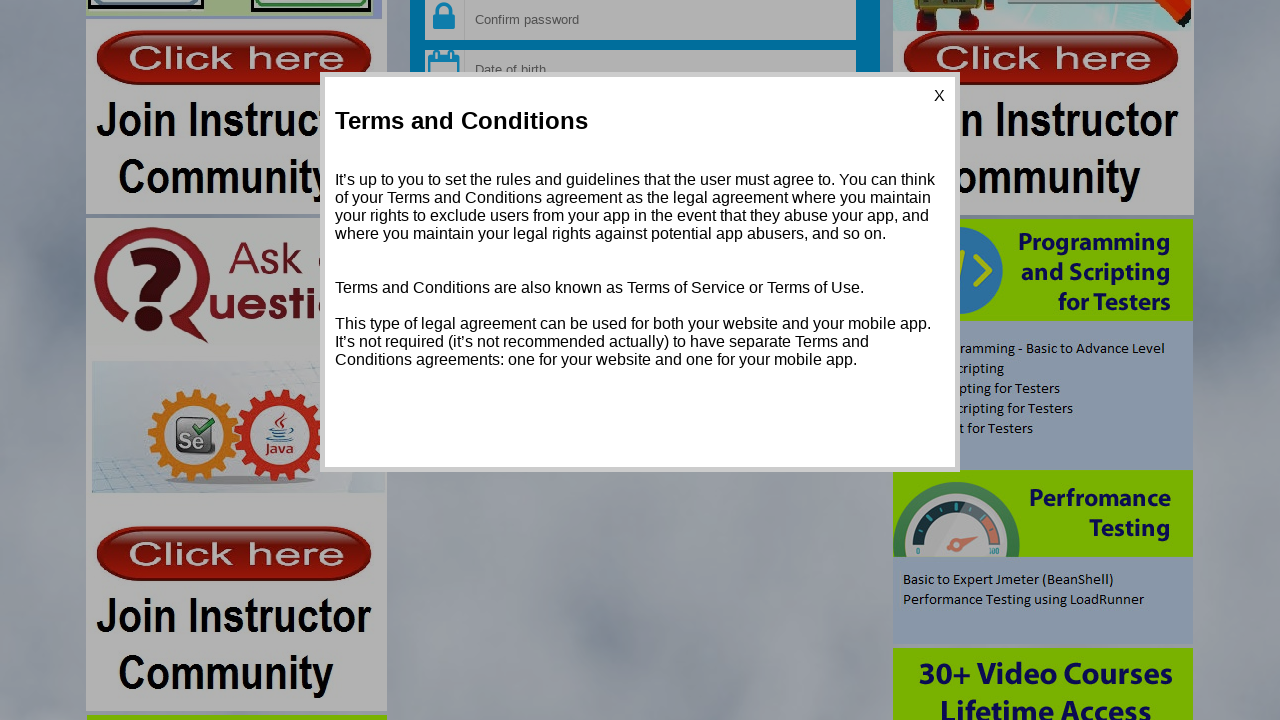